Tests window handling by clicking a link that opens a new window, switching between windows, and verifying content in both windows

Starting URL: https://the-internet.herokuapp.com/windows

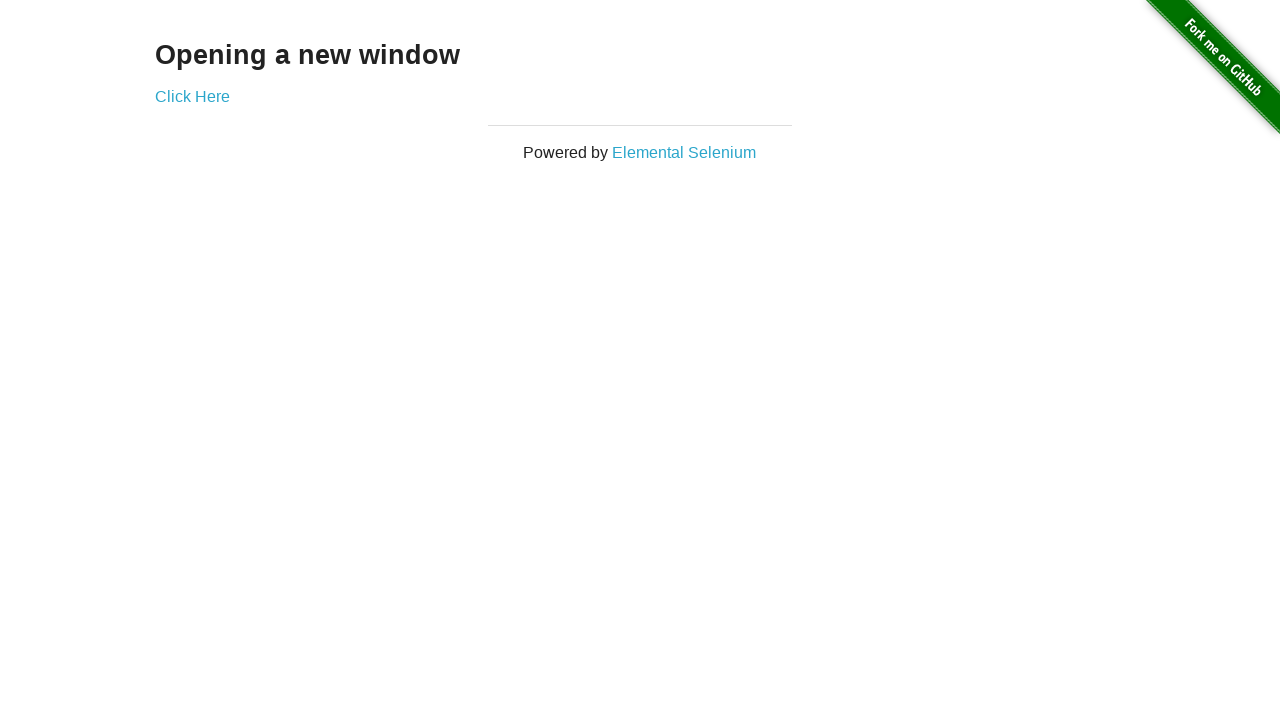

Clicked 'Click Here' link to open new window at (192, 96) on a:has-text('Click Here')
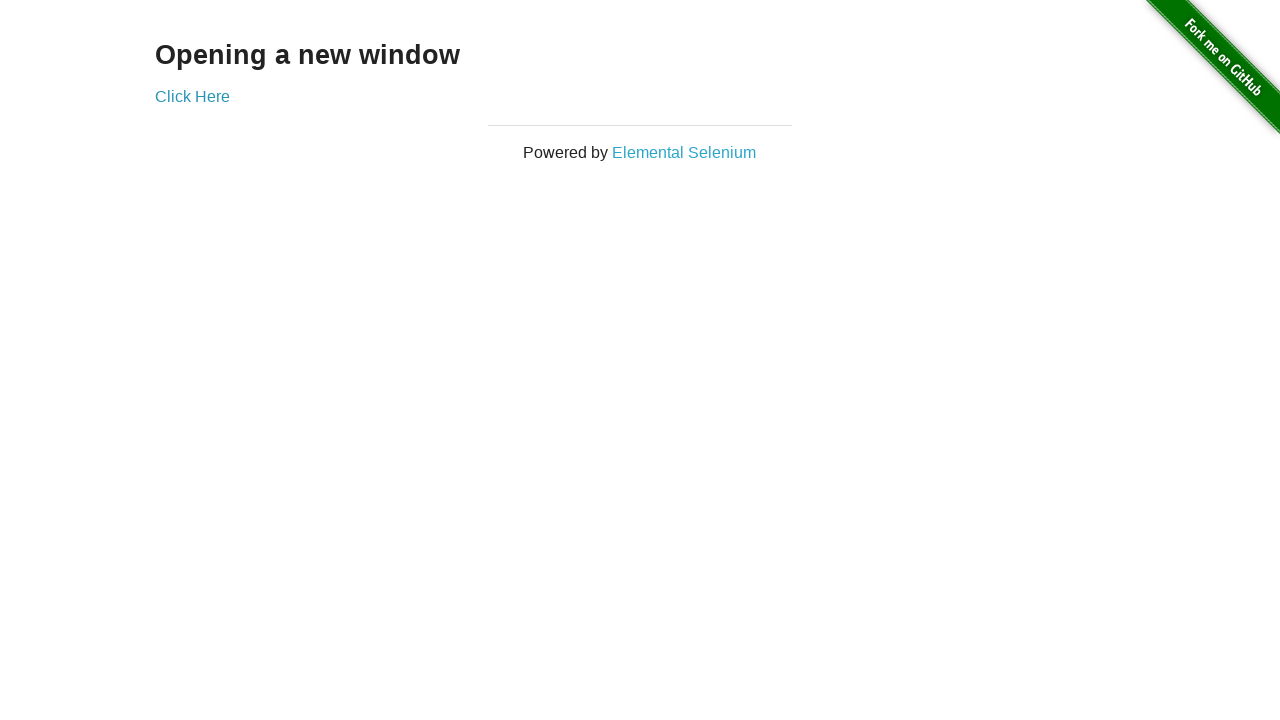

New window opened and captured
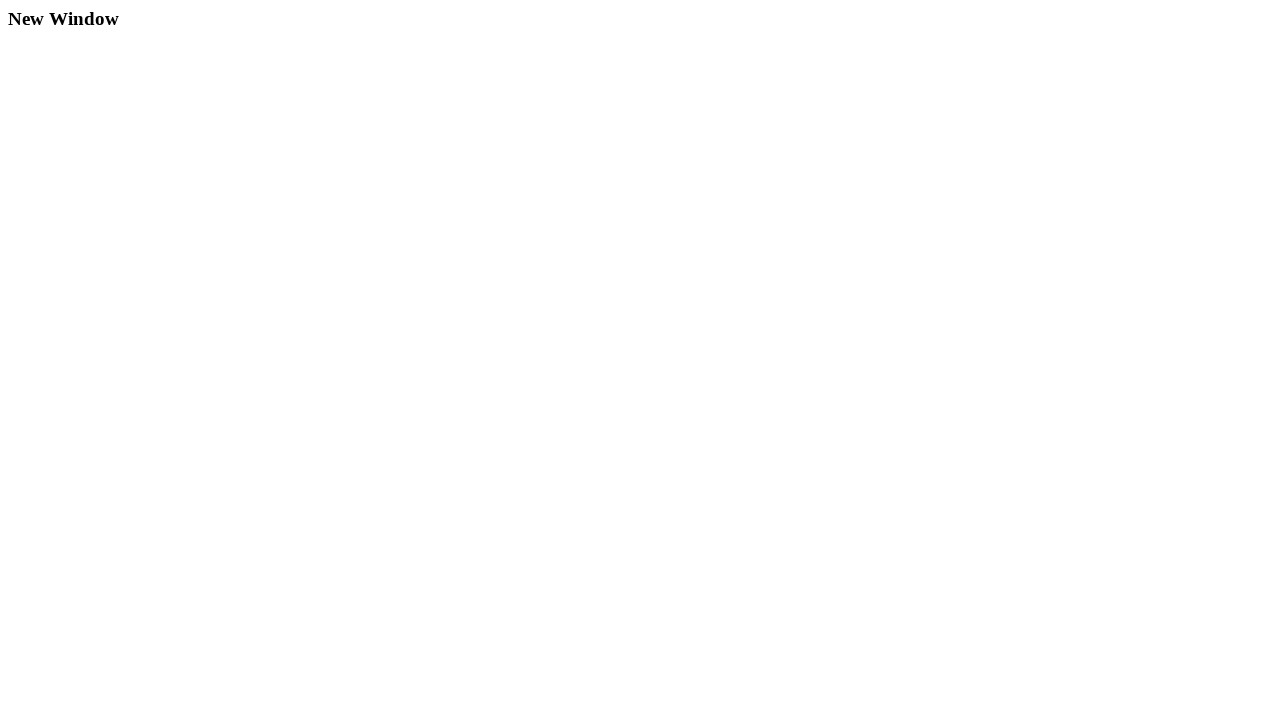

Waited for heading element in new window to load
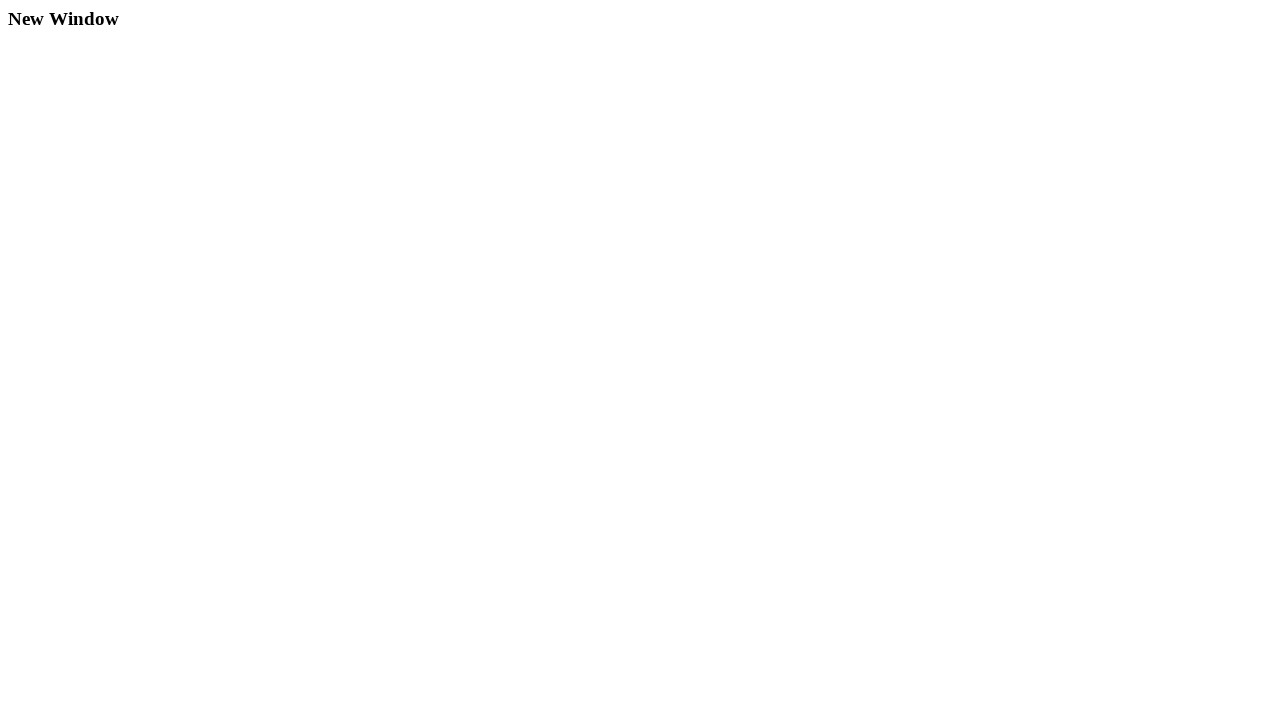

Retrieved and printed text content from new window heading
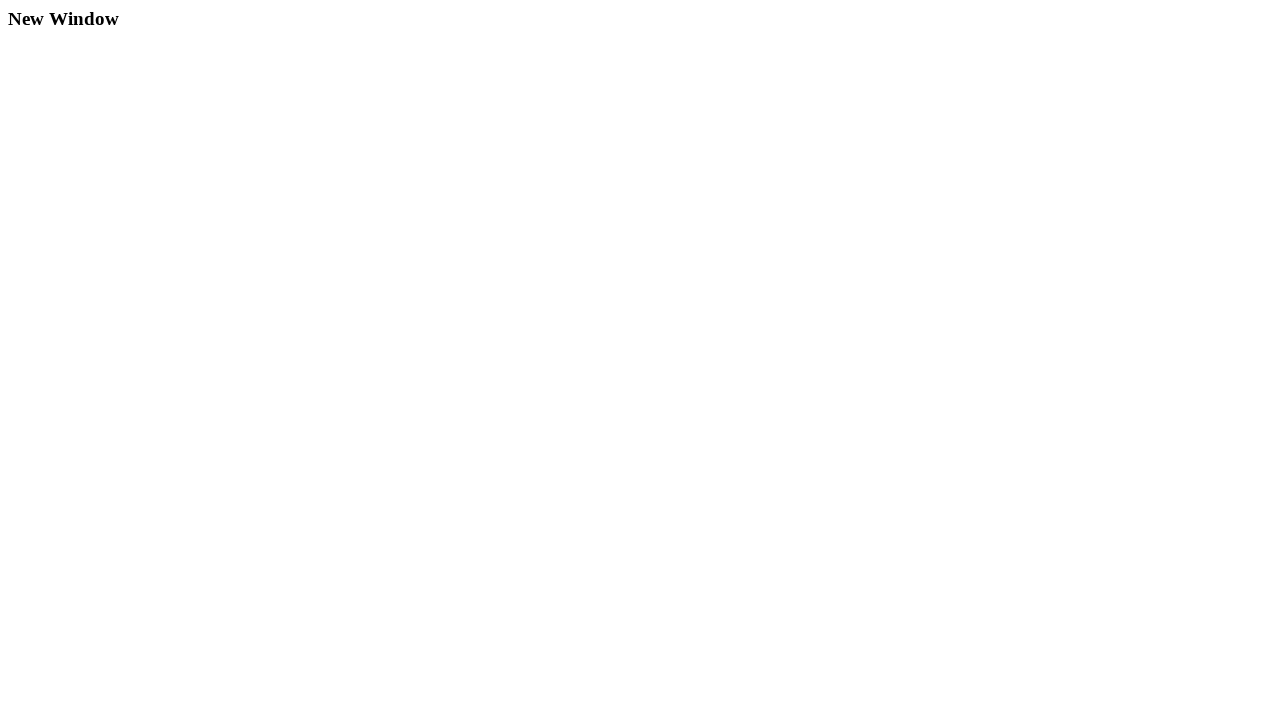

Retrieved and printed text content from original window heading
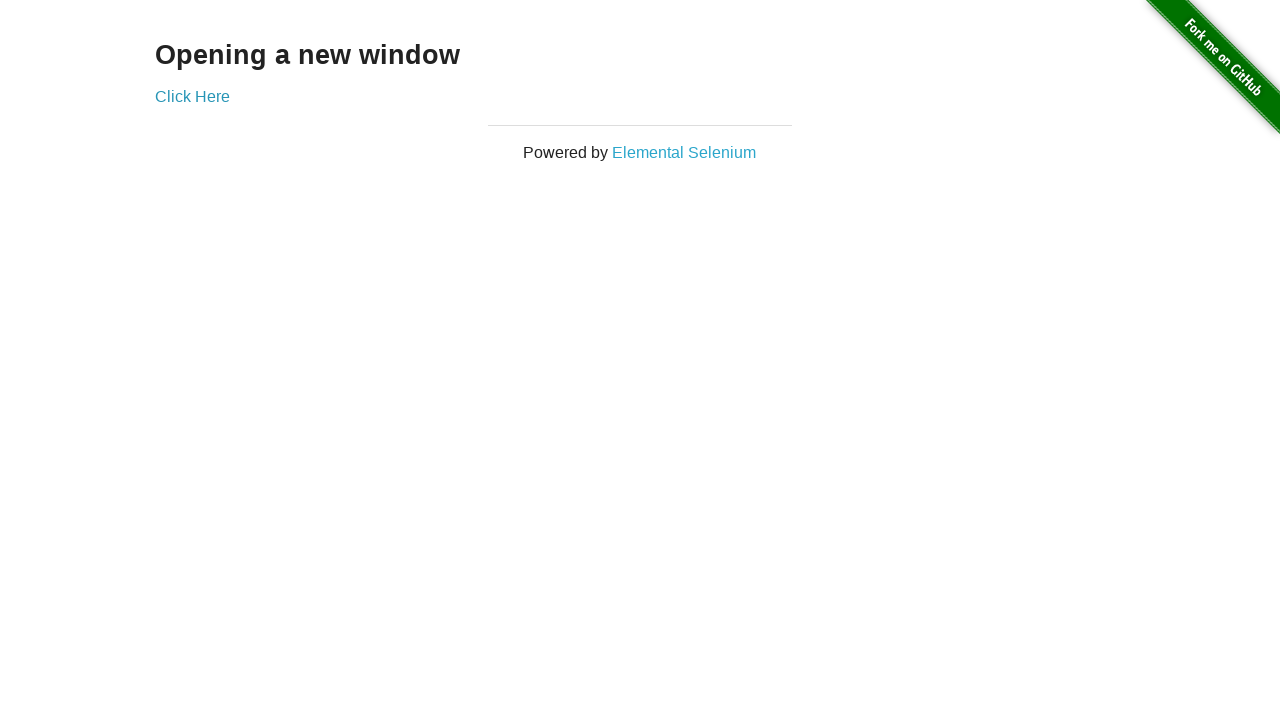

Closed the new window
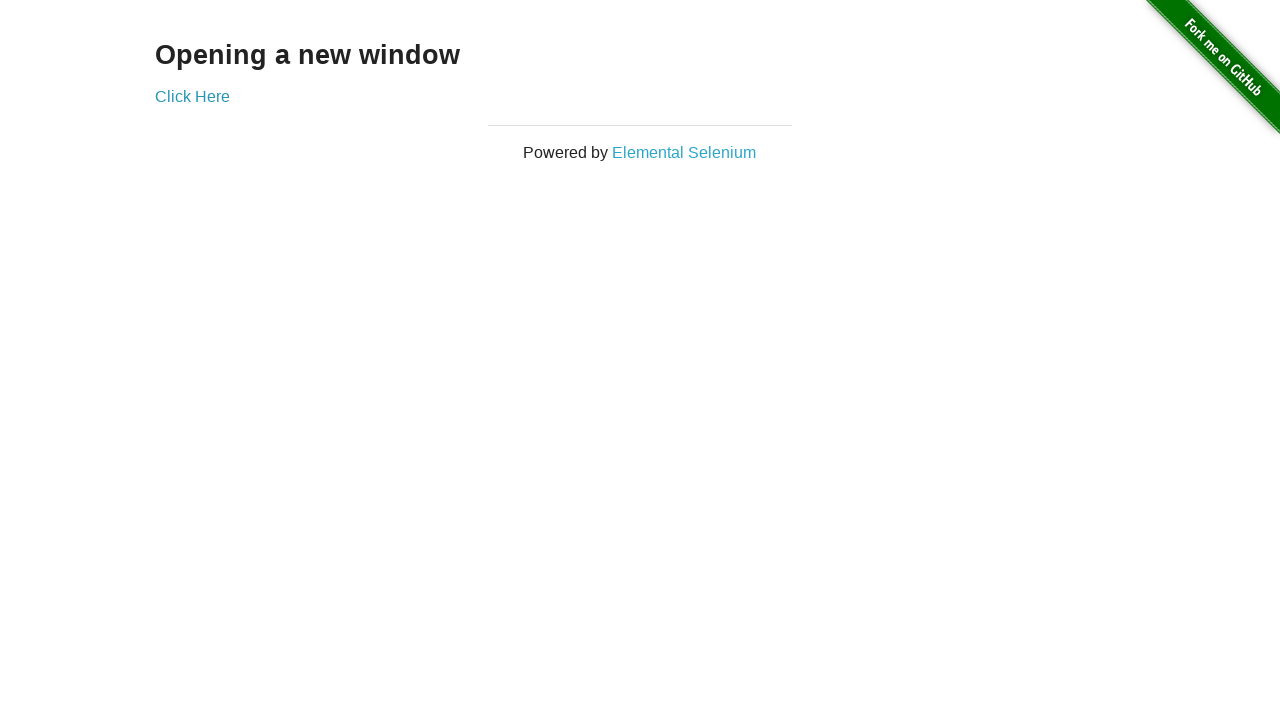

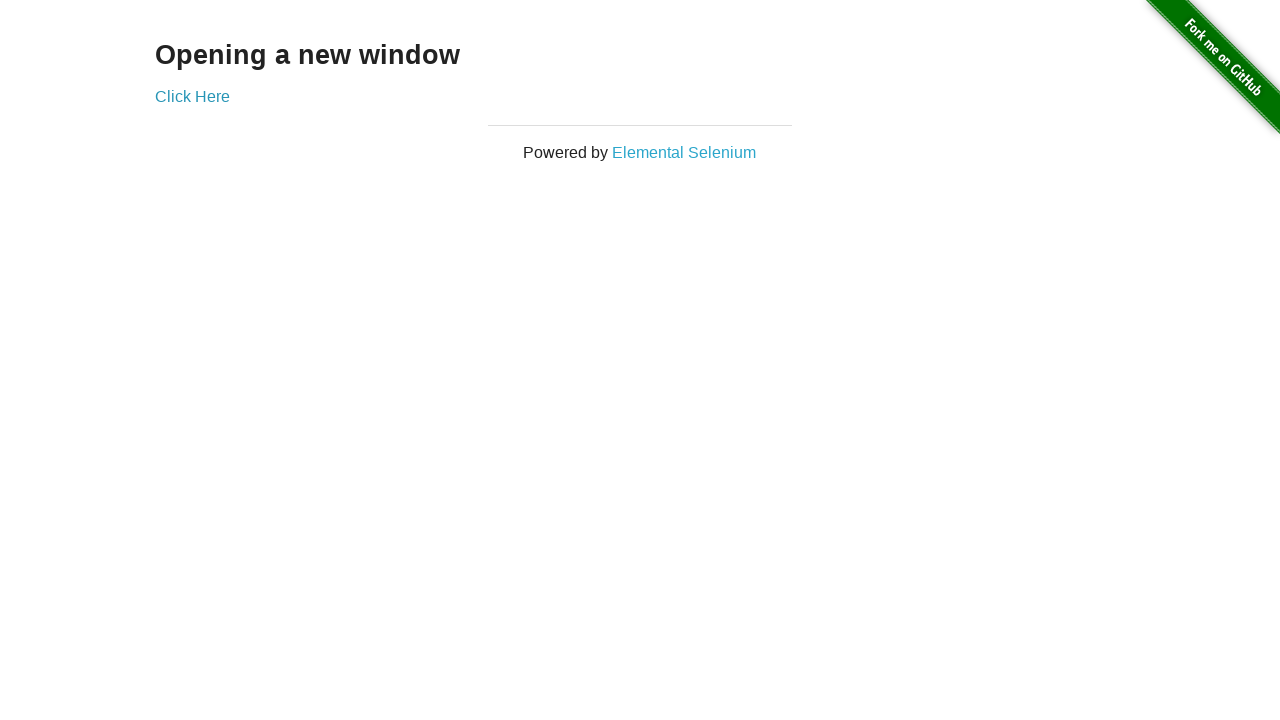